Tests the Text Box form validation by entering an invalid email format and verifying the error state is displayed on the email field.

Starting URL: http://85.192.34.140:8081

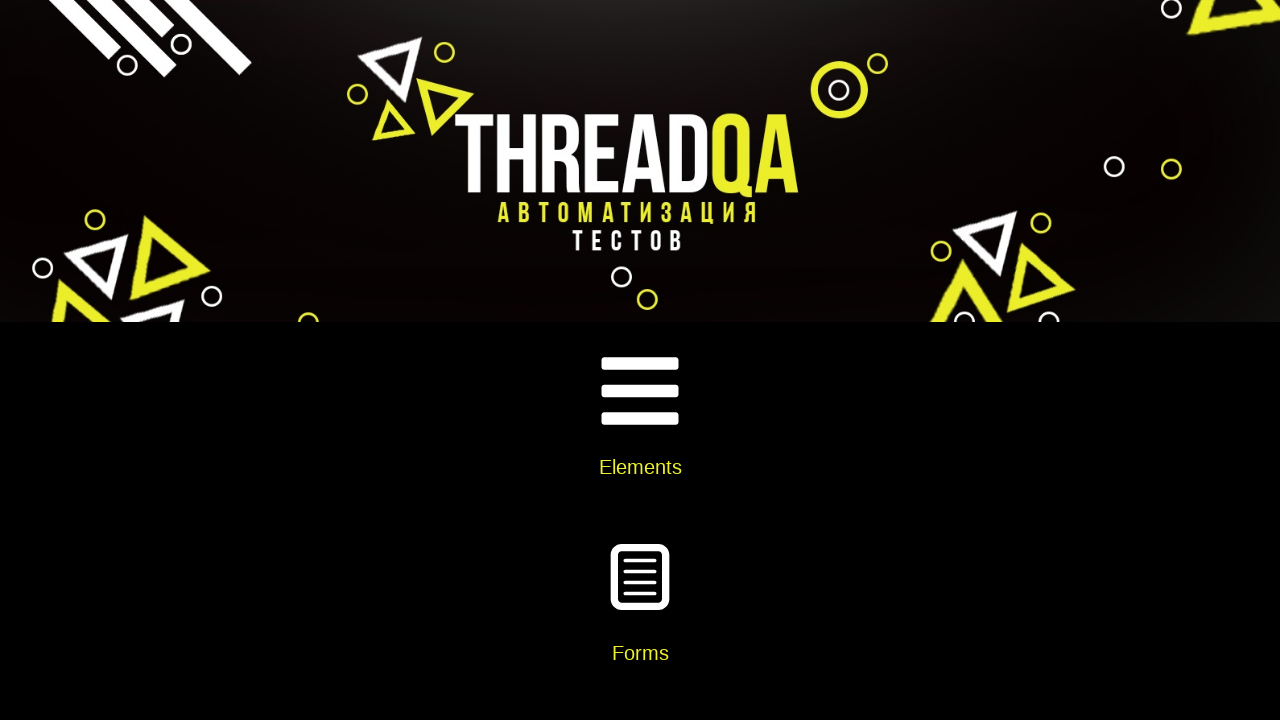

Navigated to the application URL
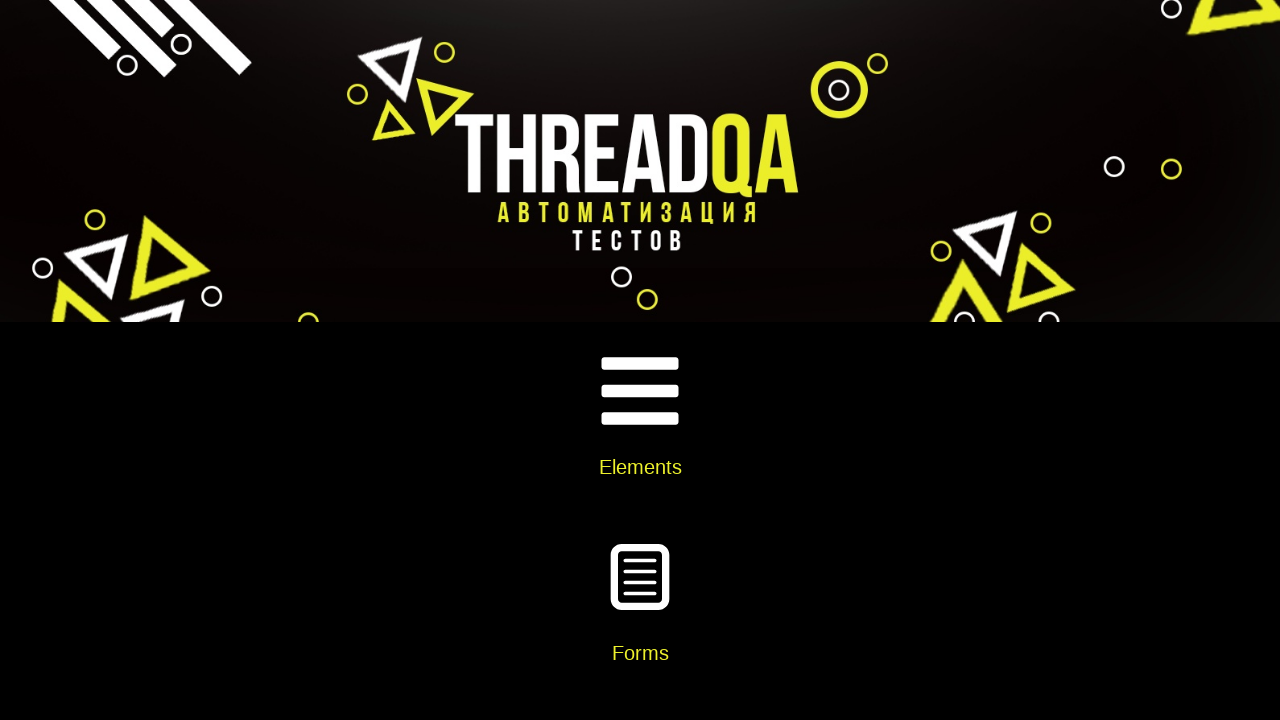

Clicked on Elements card at (640, 467) on xpath=//h5[text()='Elements']
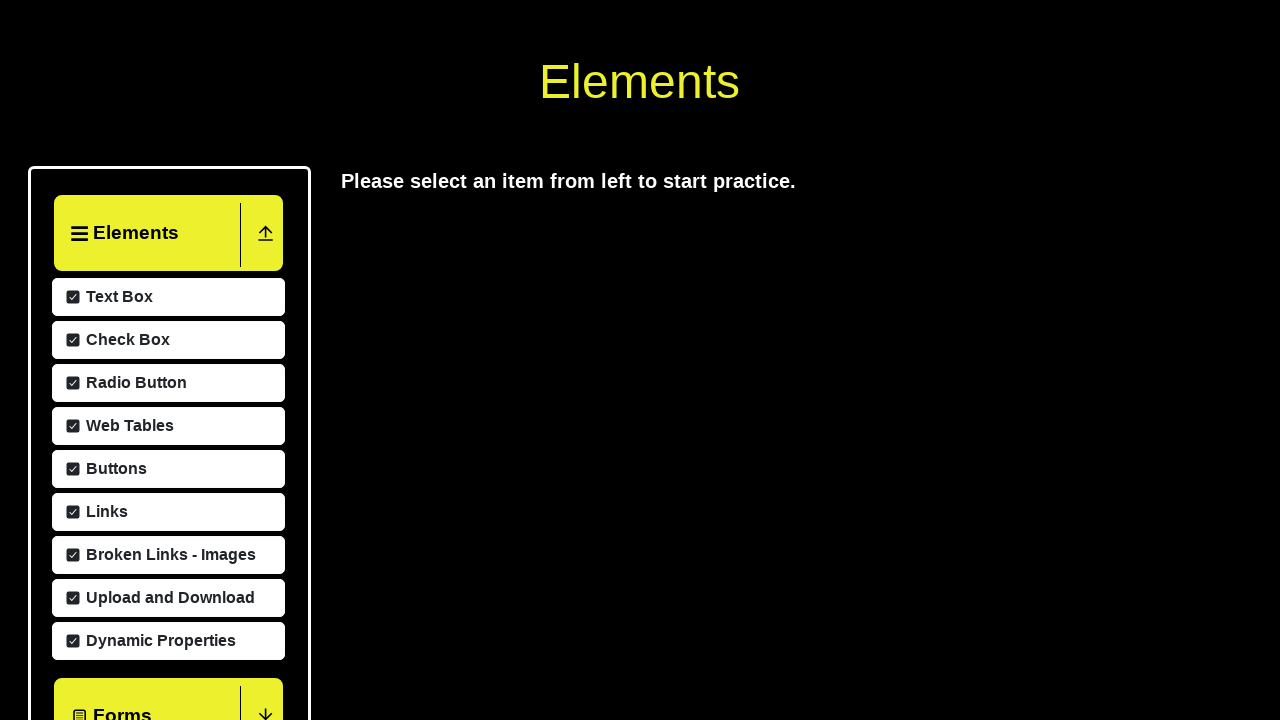

Clicked on Text Box menu item at (117, 589) on xpath=//span[text()='Text Box']
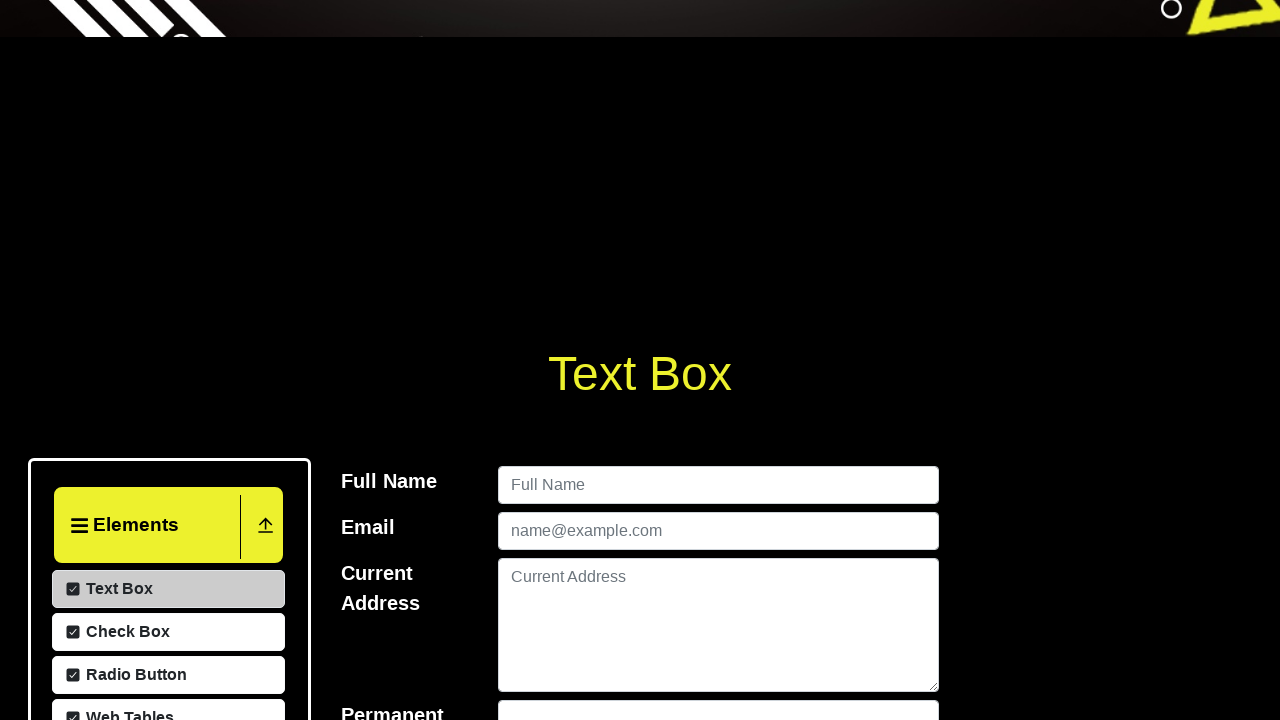

Filled name field with 'Craig Thompson' on #userName
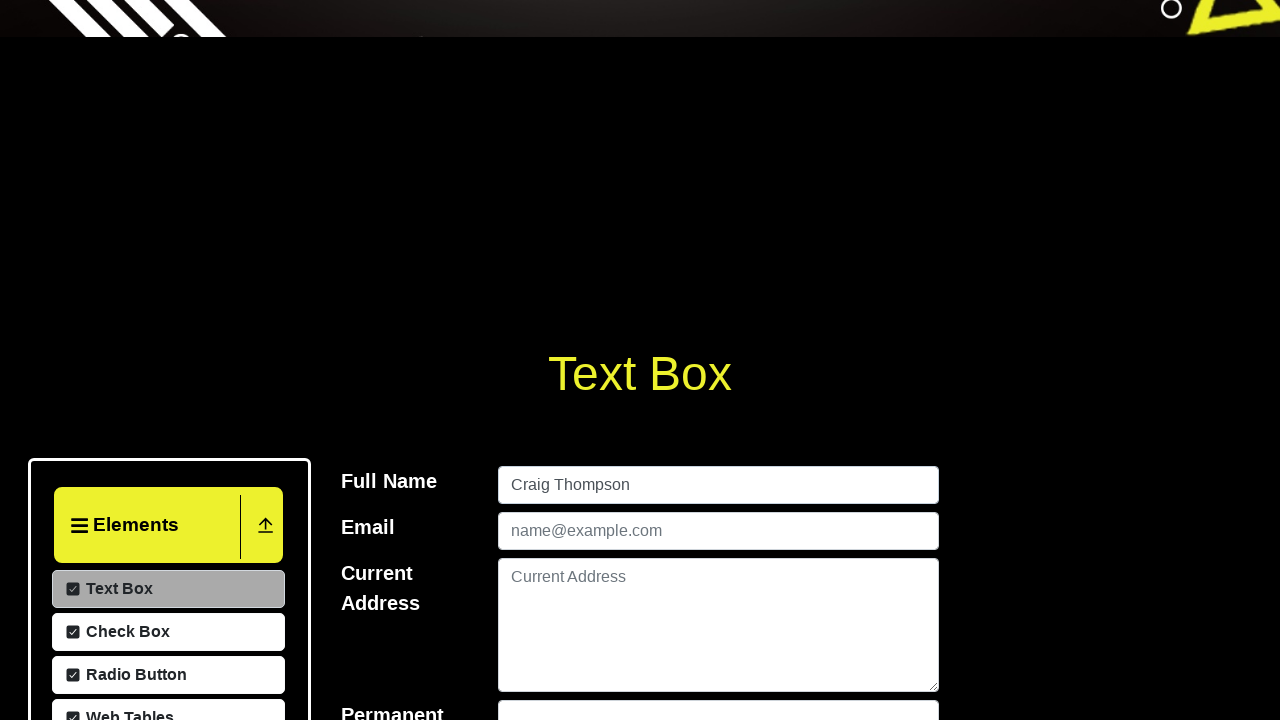

Filled email field with invalid format 'craig@l' on #userEmail
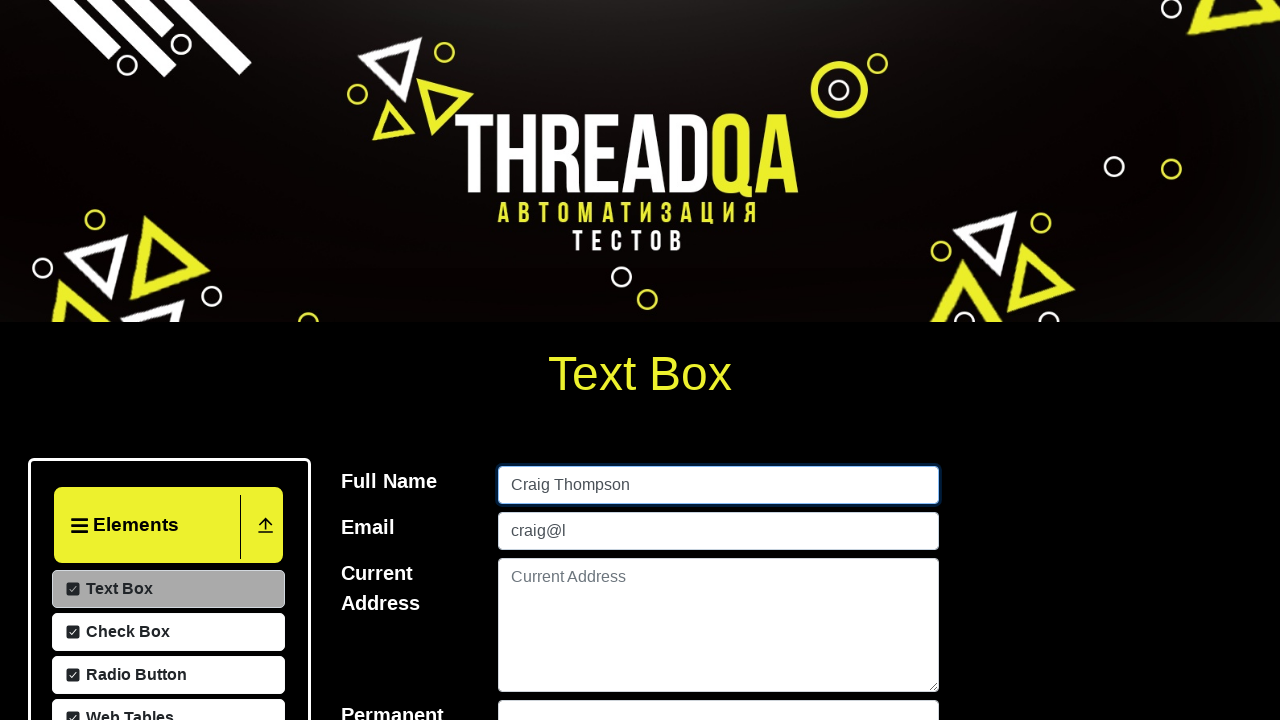

Clicked submit button to submit the form at (902, 360) on #submit
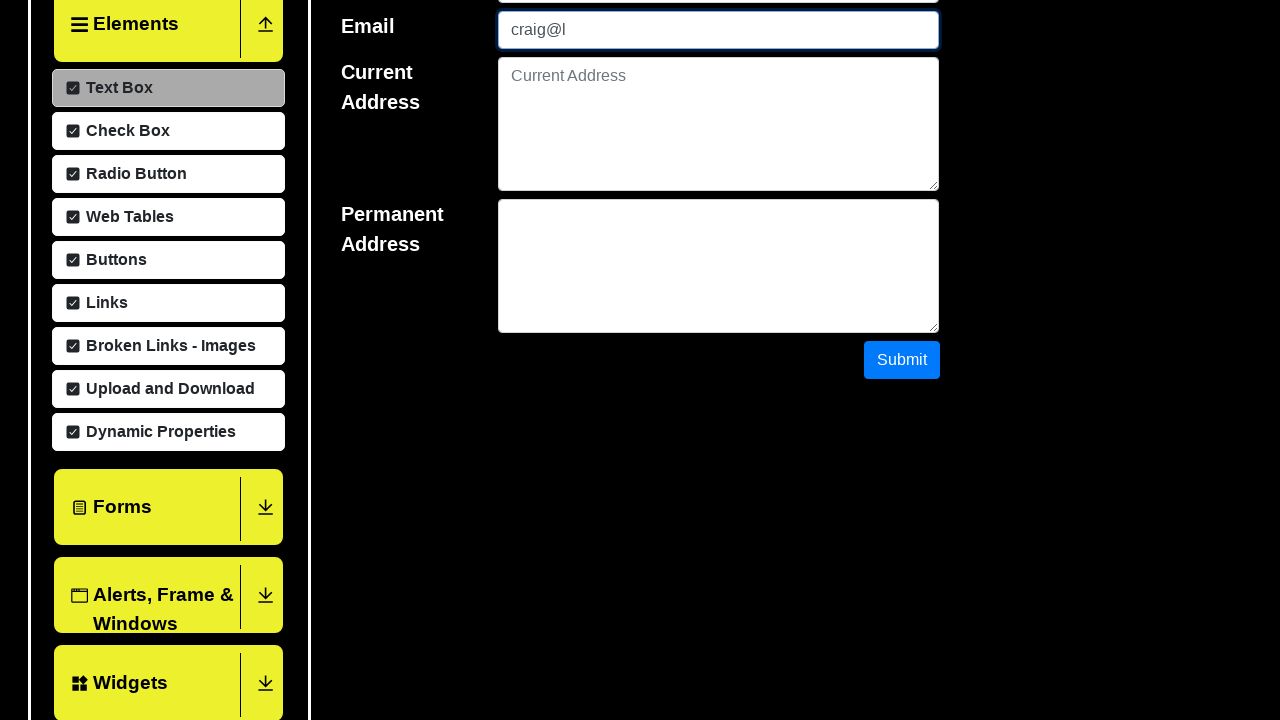

Email field error state displayed, validating invalid email format rejection
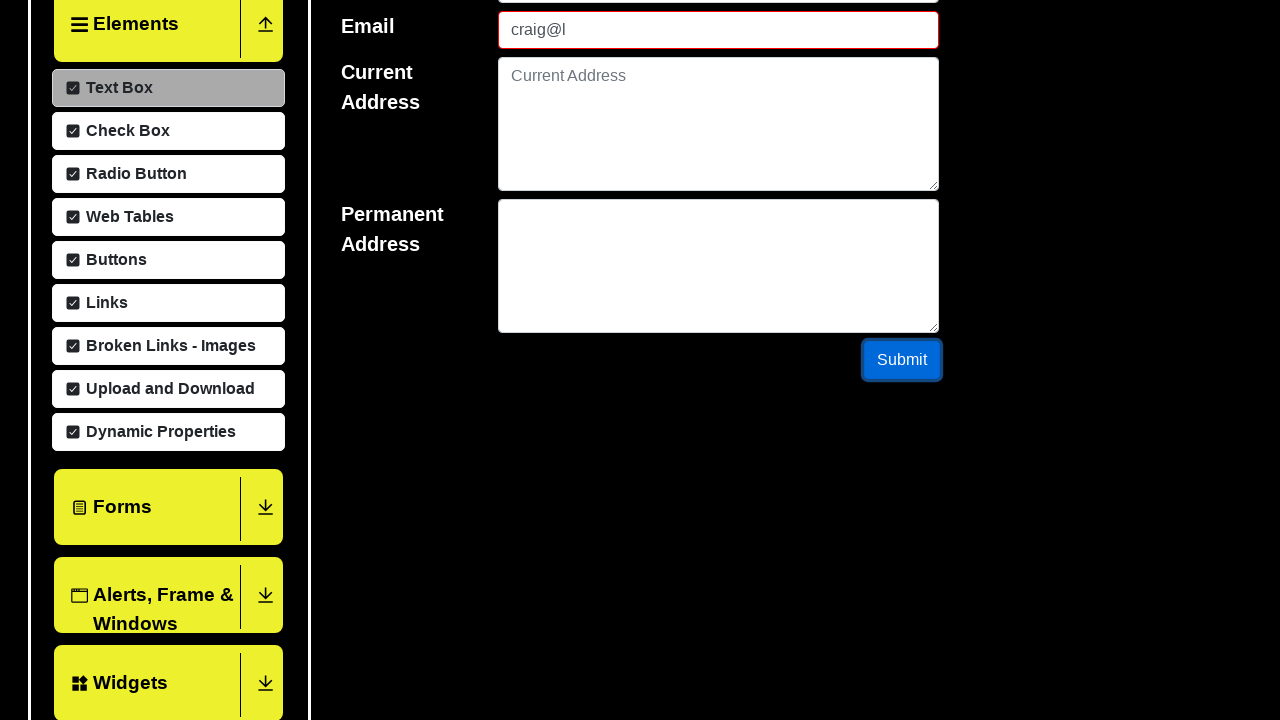

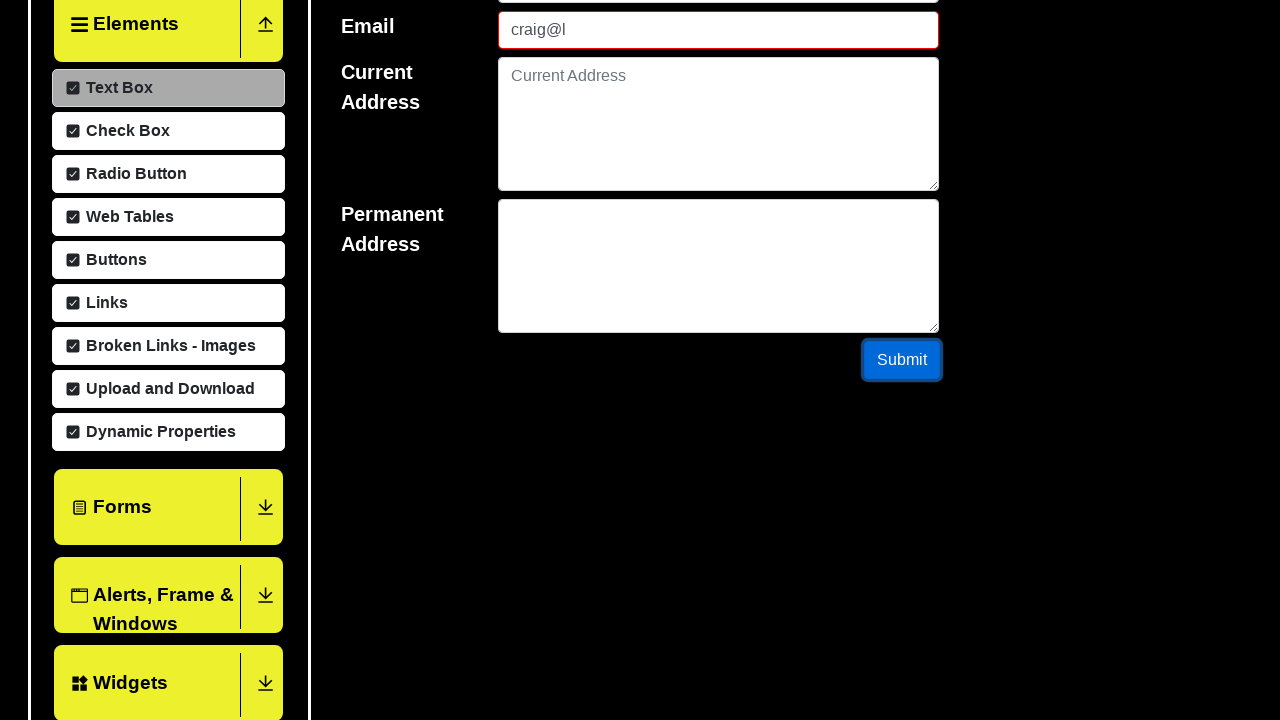